Tests window handling by clicking a link that opens a new window, switching to the new window to verify its title, then switching back to the original window.

Starting URL: http://the-internet.herokuapp.com/windows

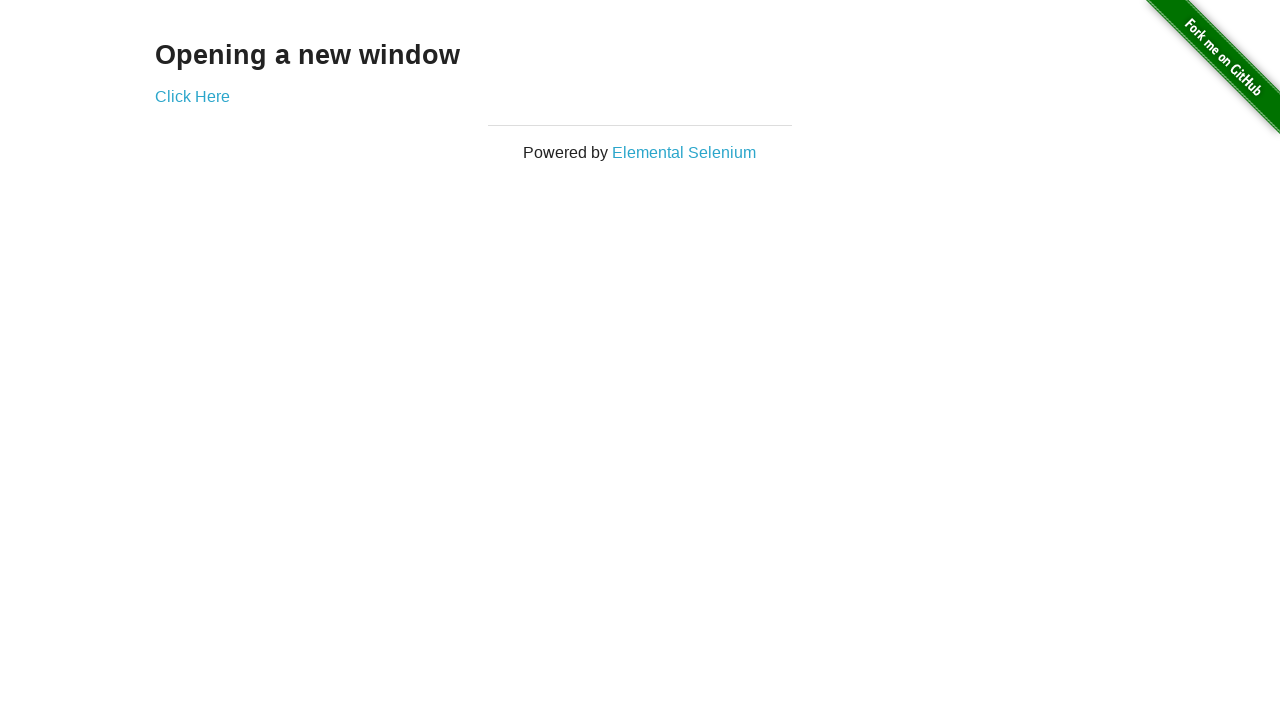

Verified initial page title is 'The Internet'
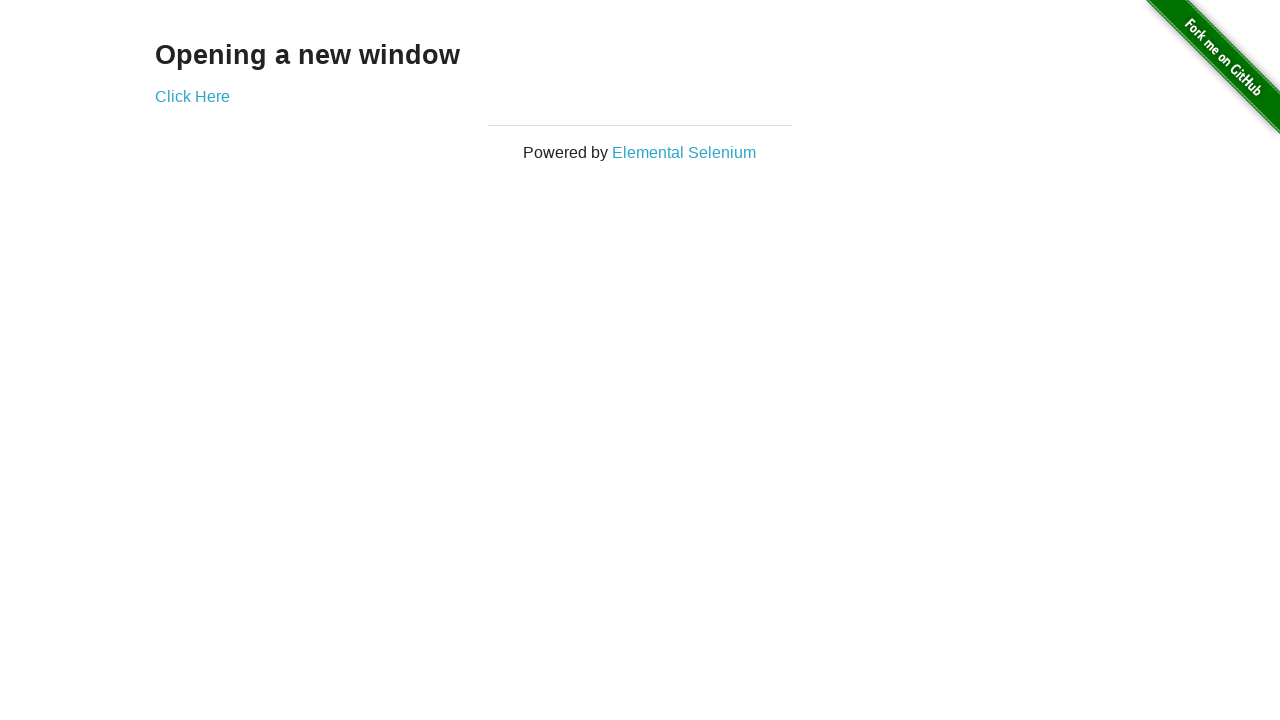

Clicked 'Click Here' link which opens a new window at (192, 96) on xpath=//a[text()='Click Here']
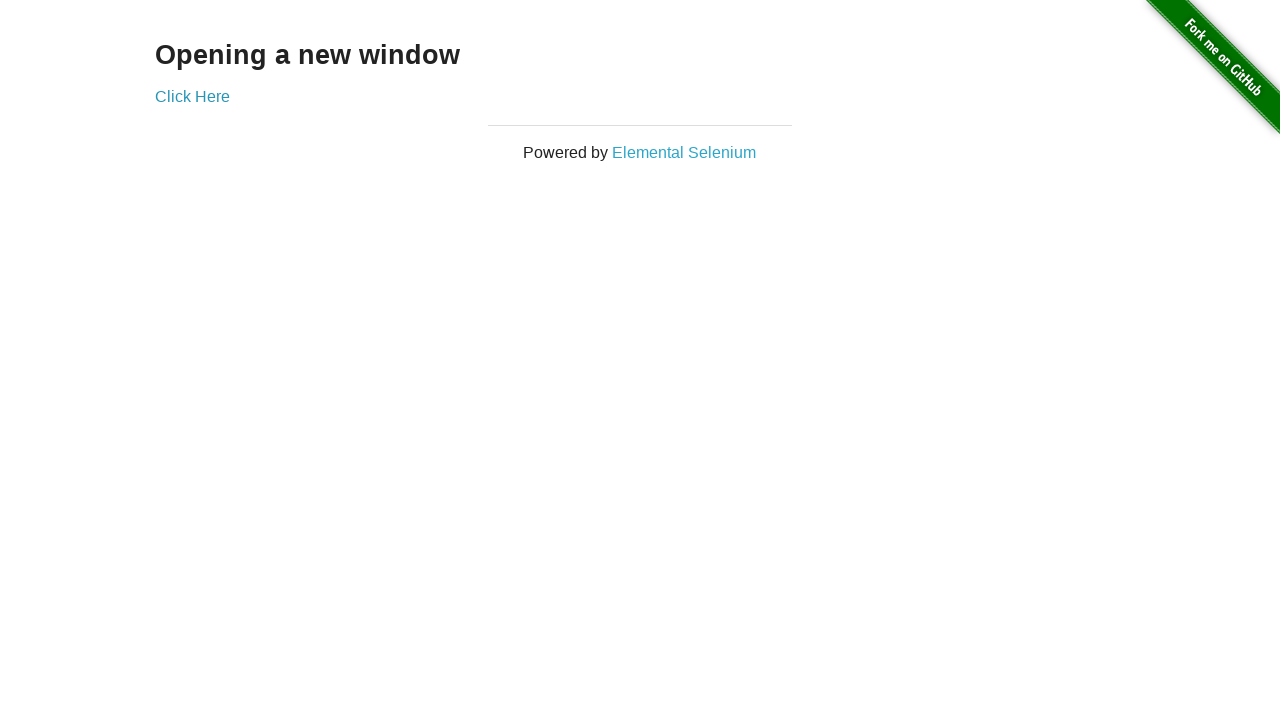

Captured new window/page reference
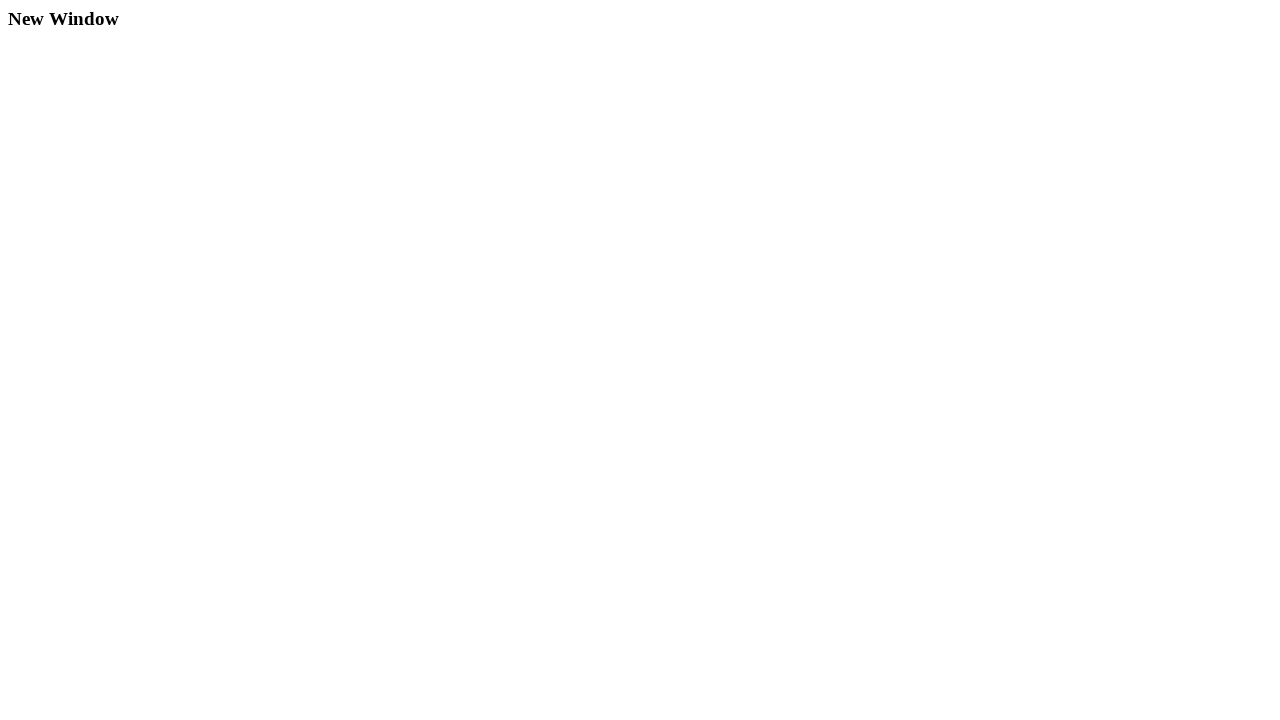

New page loaded completely
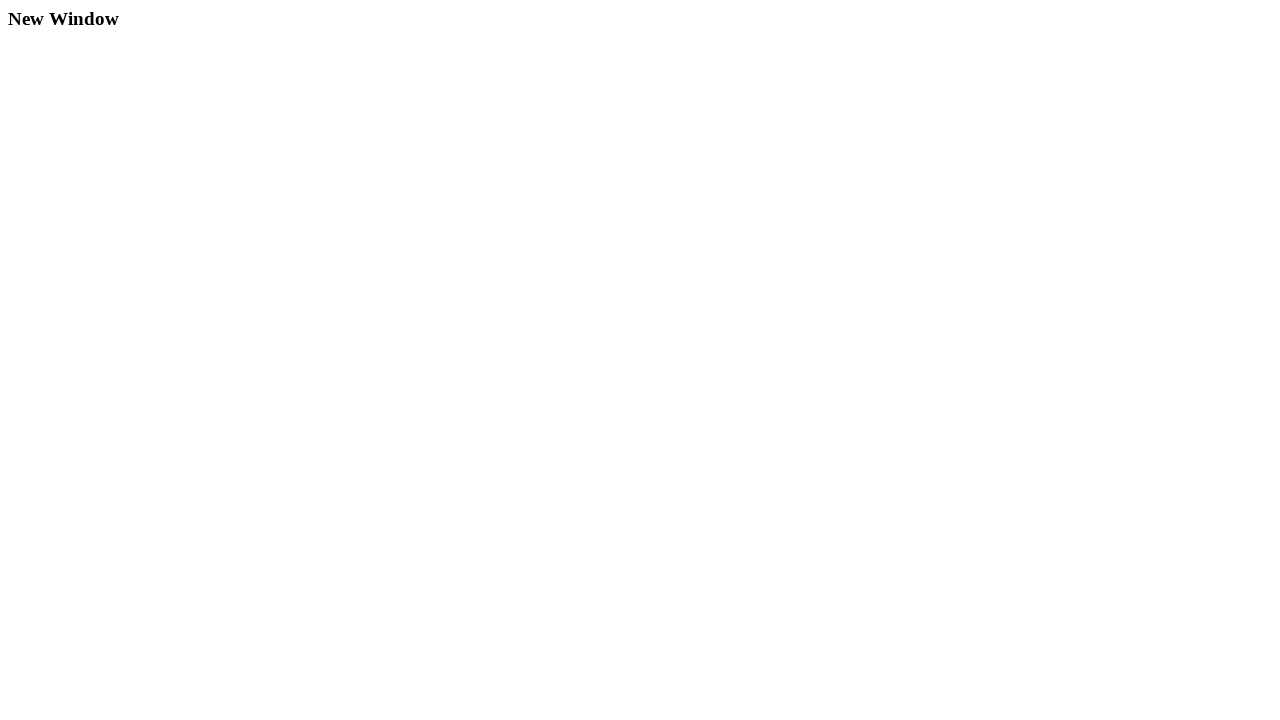

Verified new window title is 'New Window'
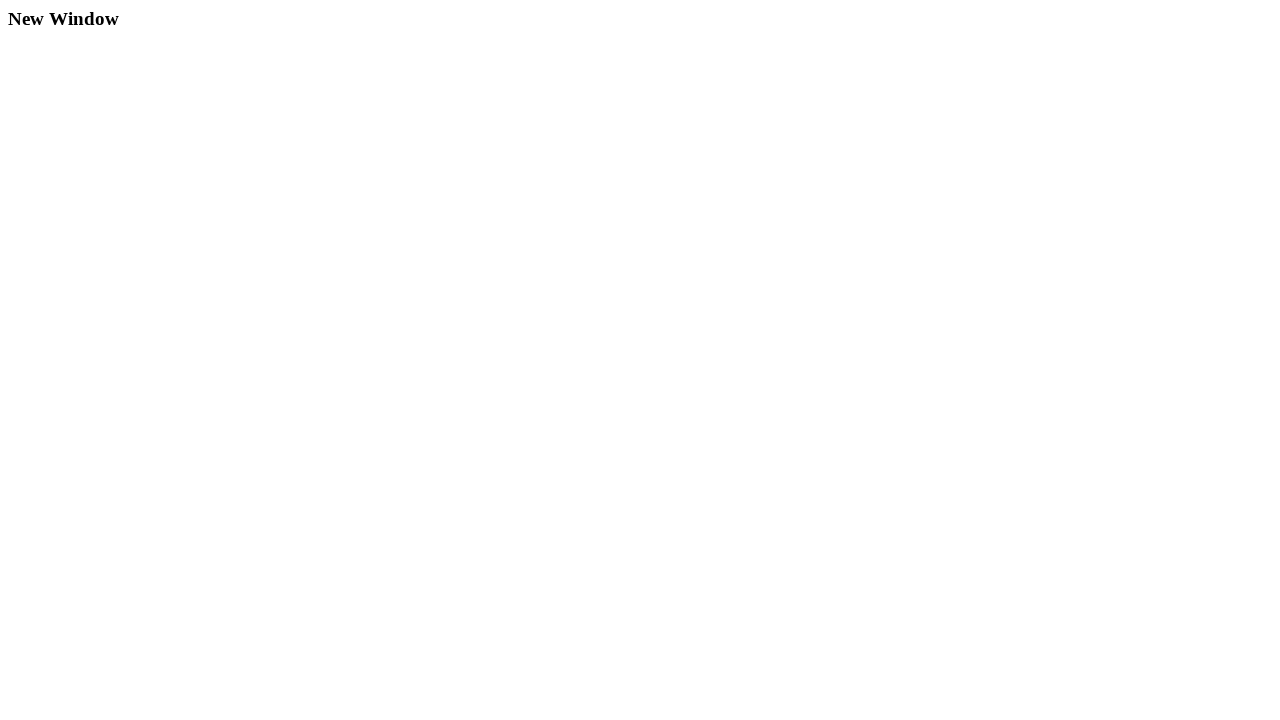

Switched back to original window
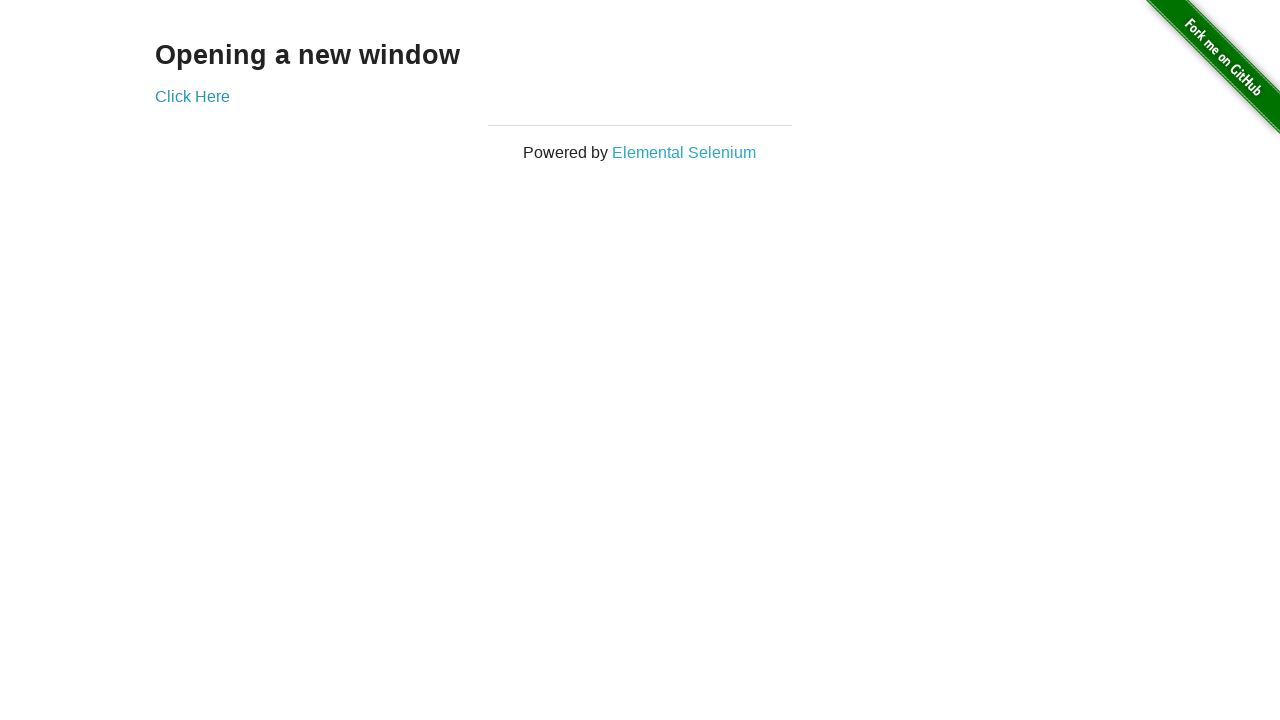

Verified original window title is still 'The Internet'
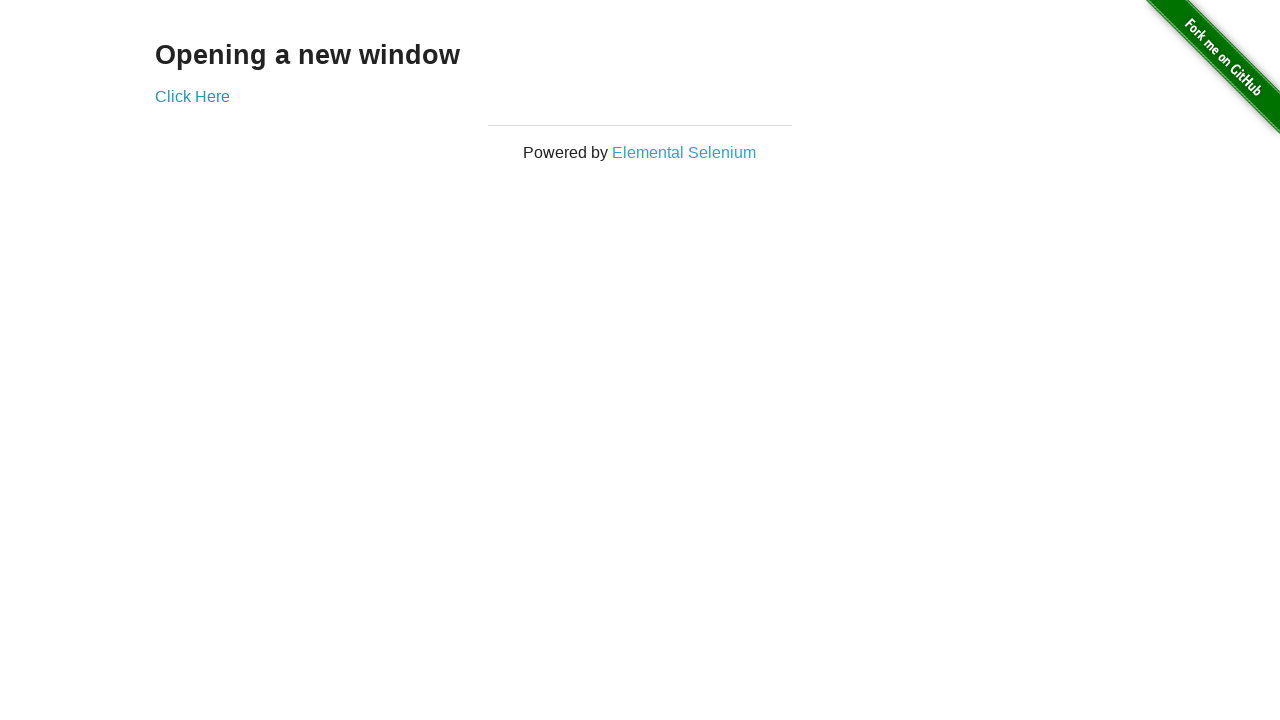

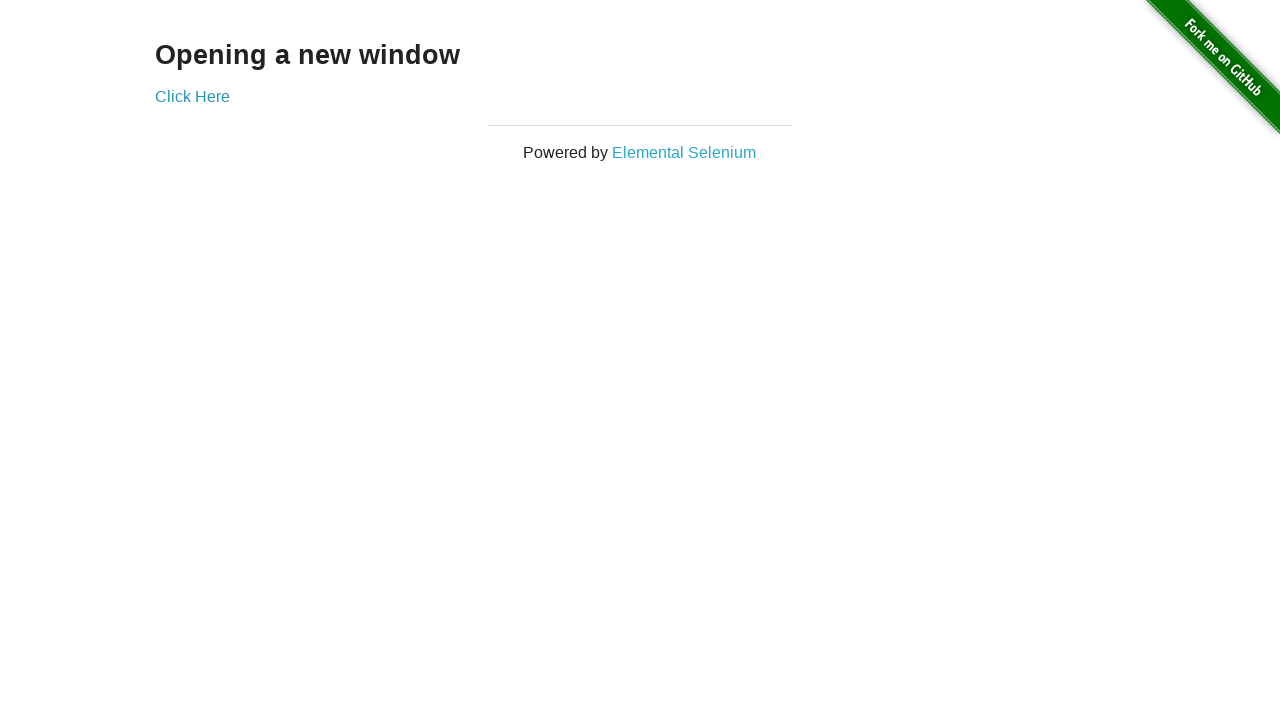